Tests that the register link is visible on the profile page and can be clicked to navigate to the registration page

Starting URL: https://demoqa.com/profile

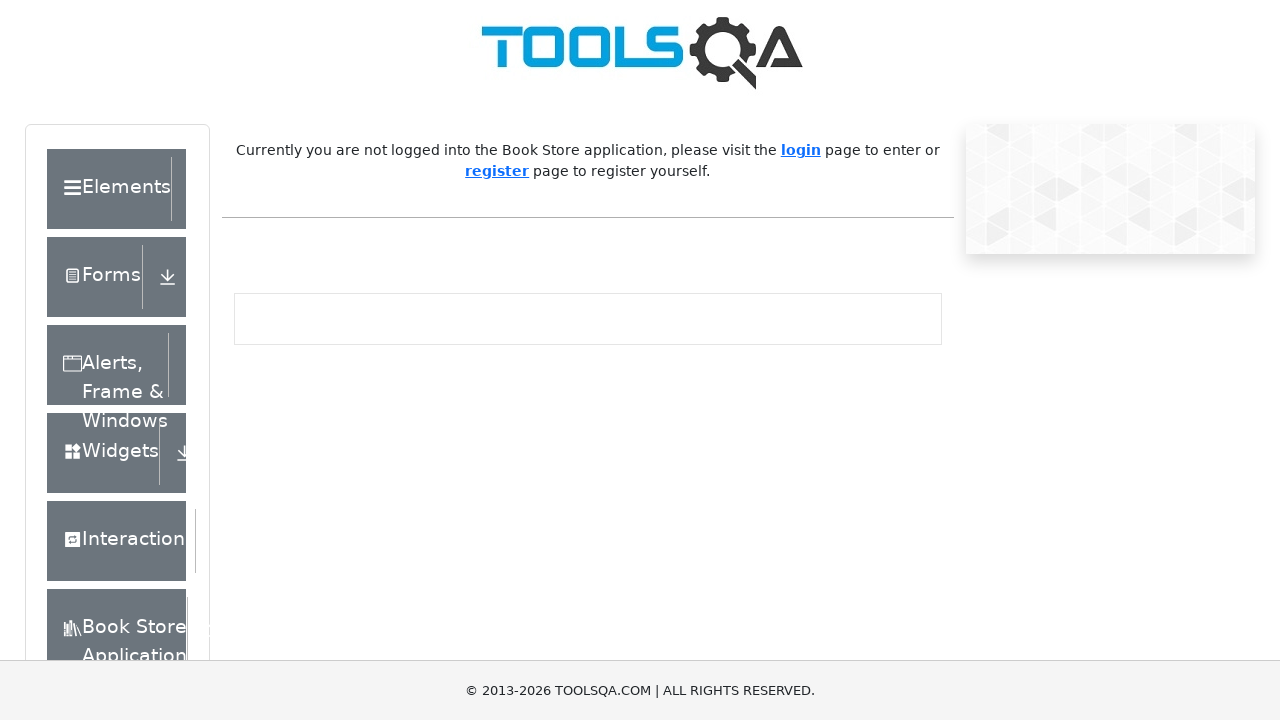

Scrolled down the profile page by 300 pixels
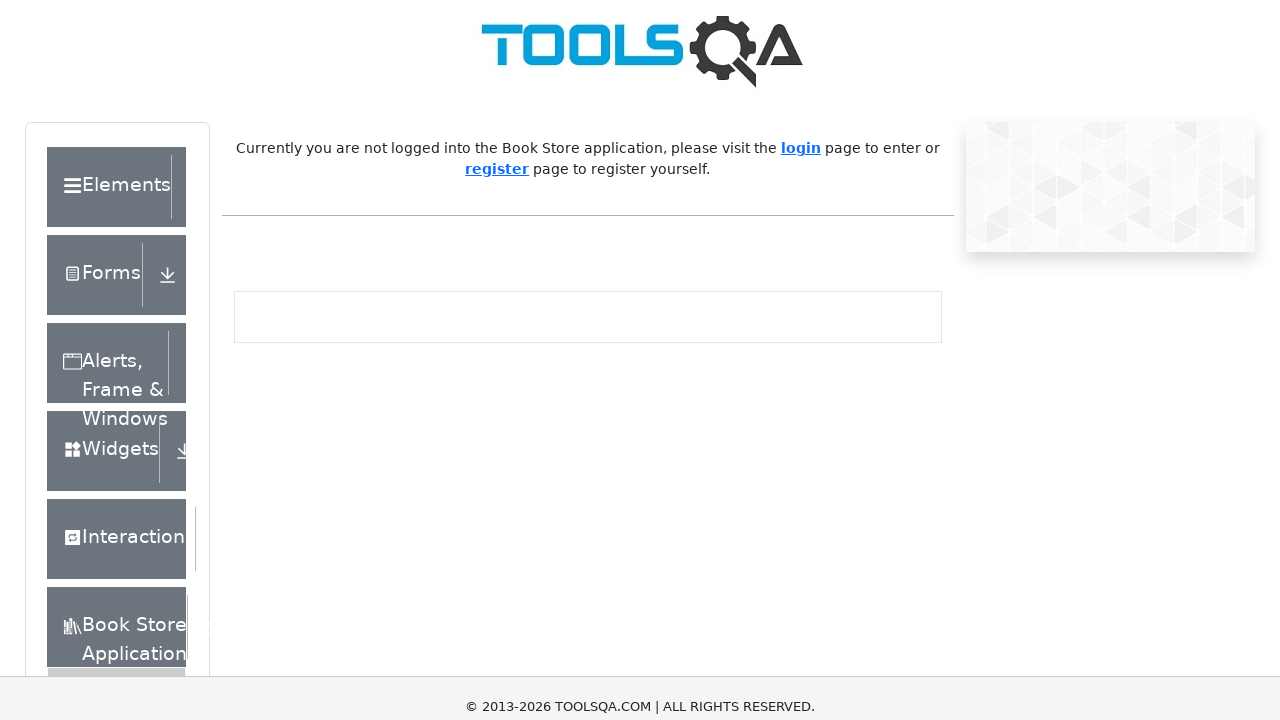

Register link is now visible on the page
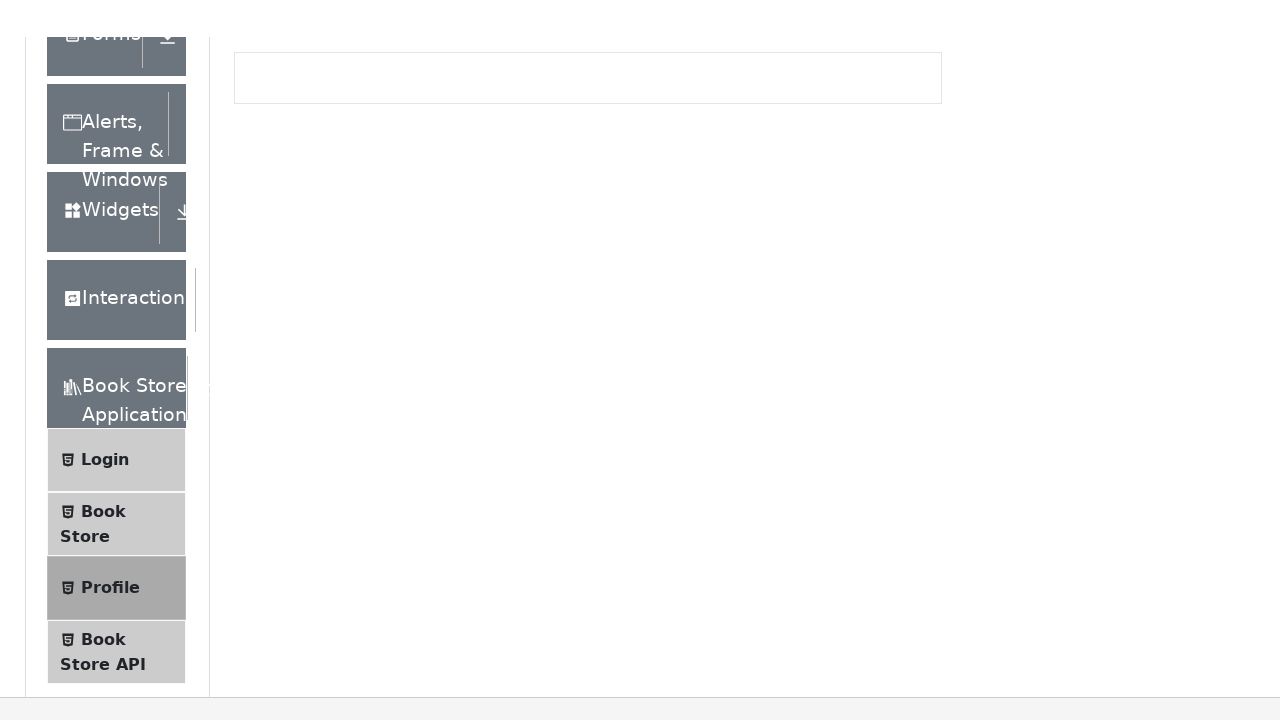

Clicked the register link to navigate to the registration page at (497, 171) on xpath=//a[contains(text(),'register')]
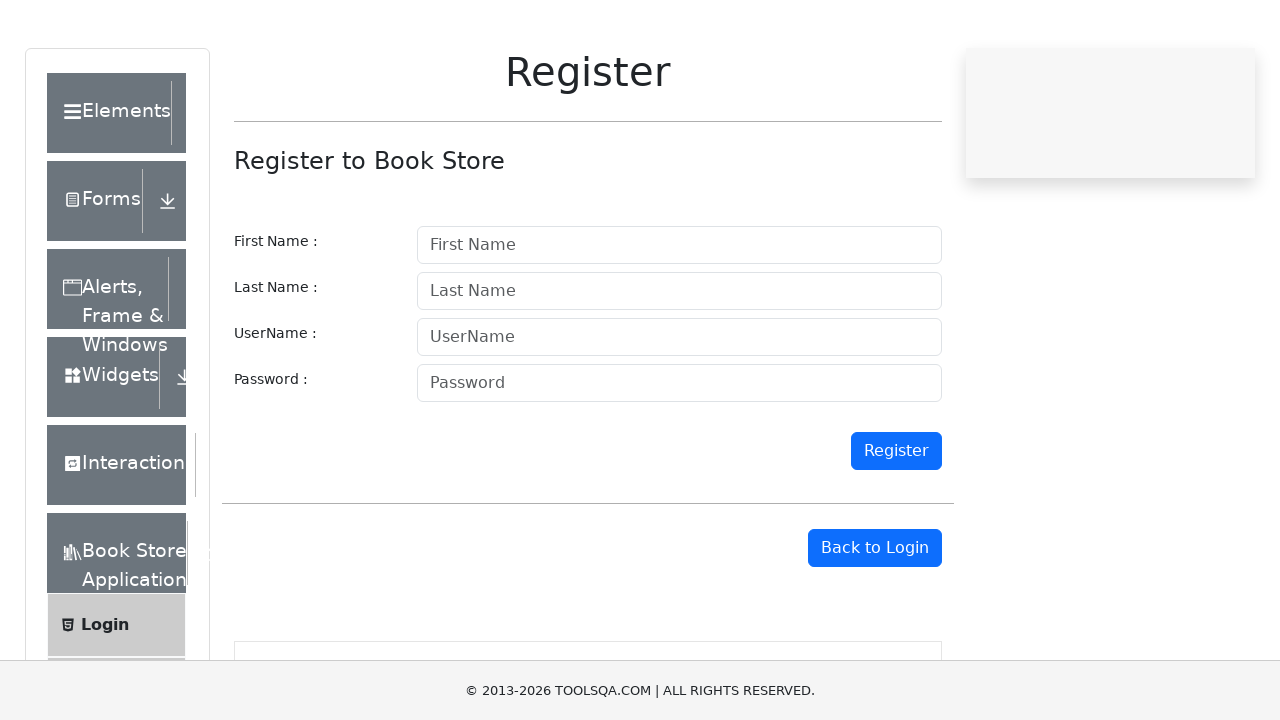

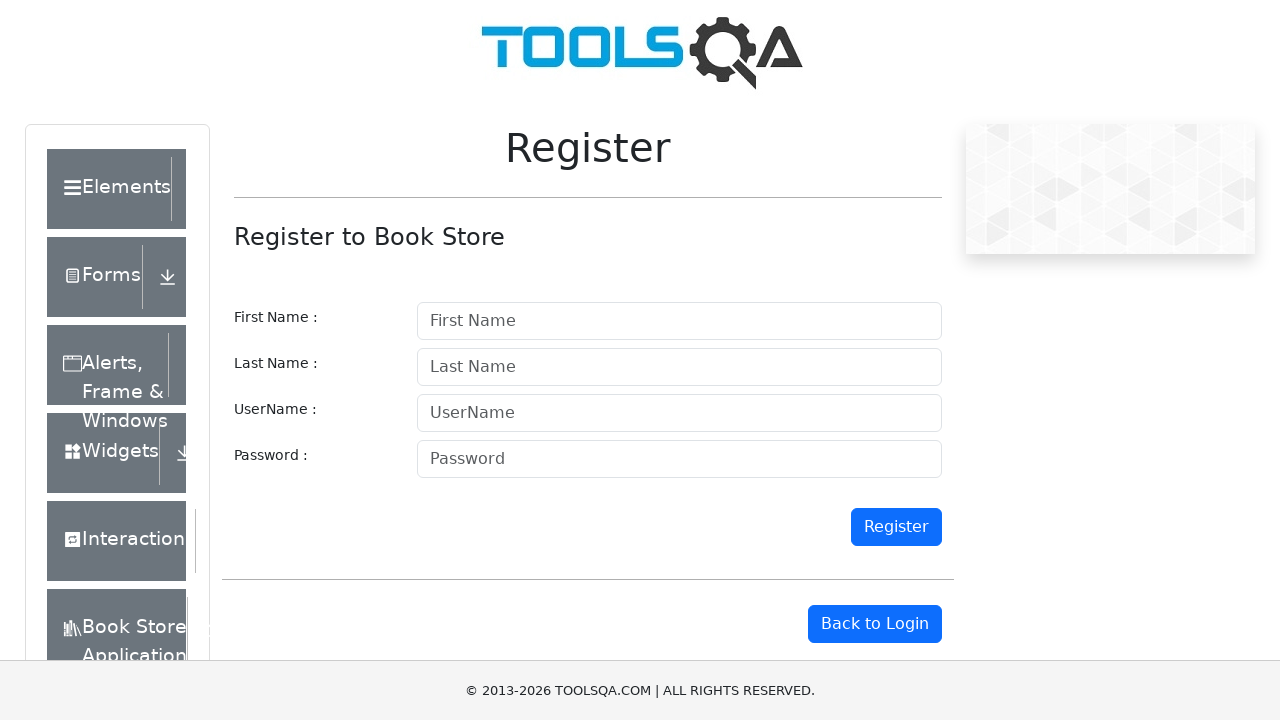